Tests filling a first name field on a Selenium practice form by locating the input via XPath and entering a name

Starting URL: https://www.tutorialspoint.com/selenium/practice/selenium_automation_practice.php

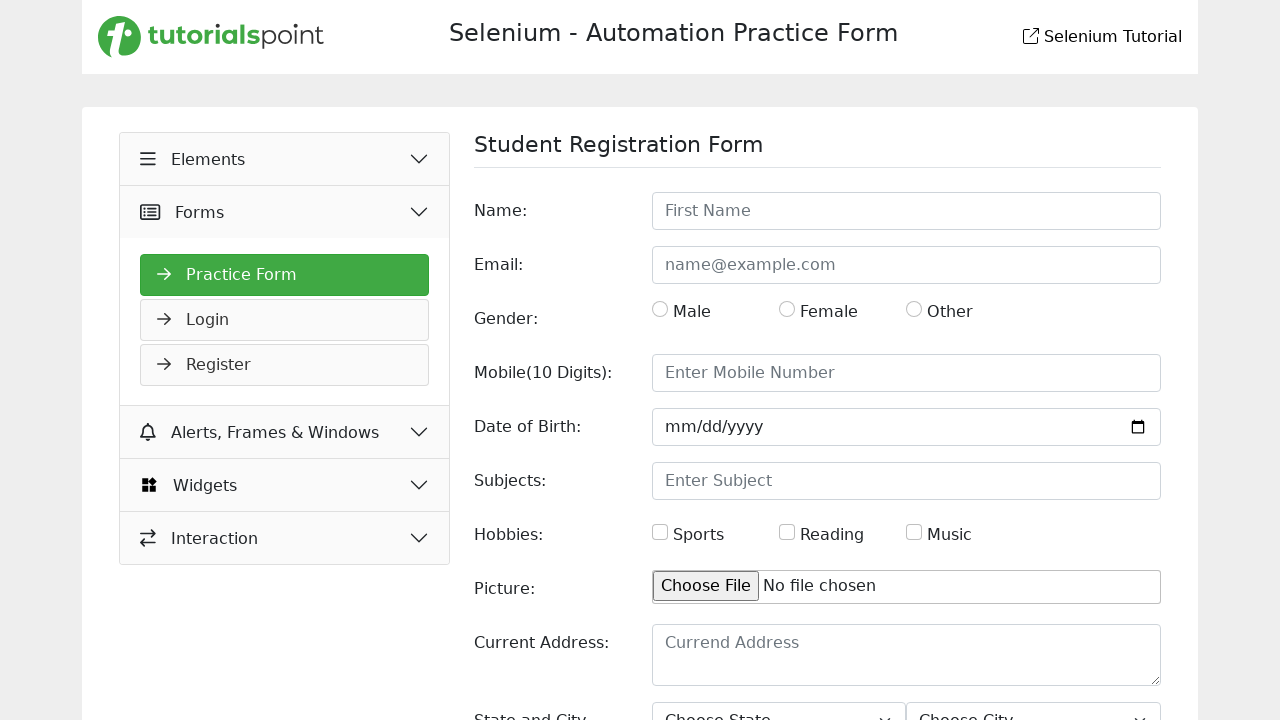

Navigated to Selenium automation practice form
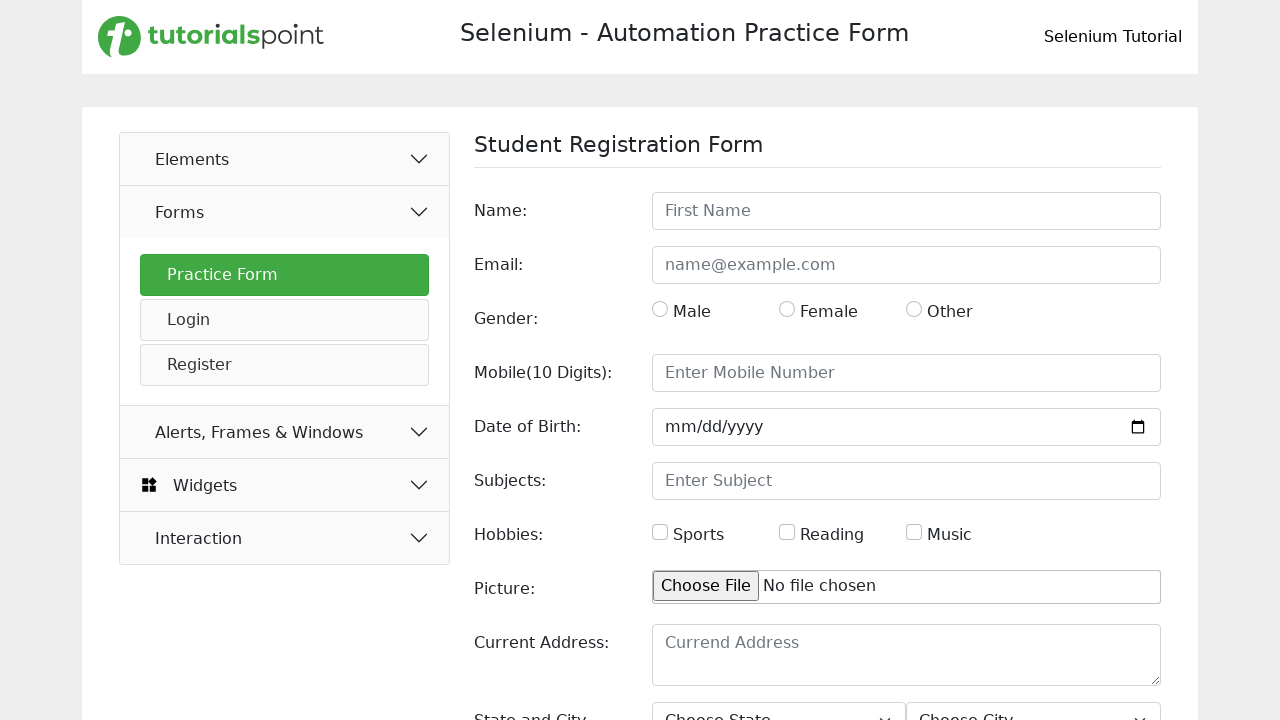

Filled First Name field with 'Ahsan' on input[placeholder='First Name']
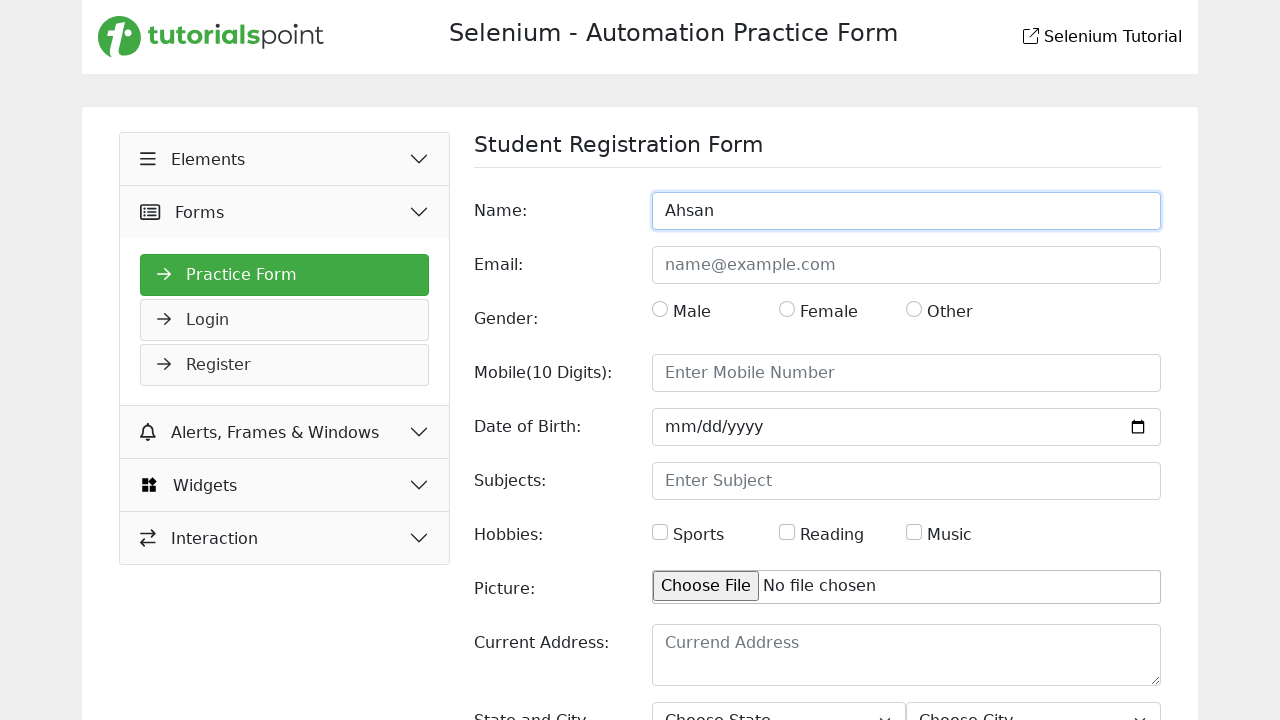

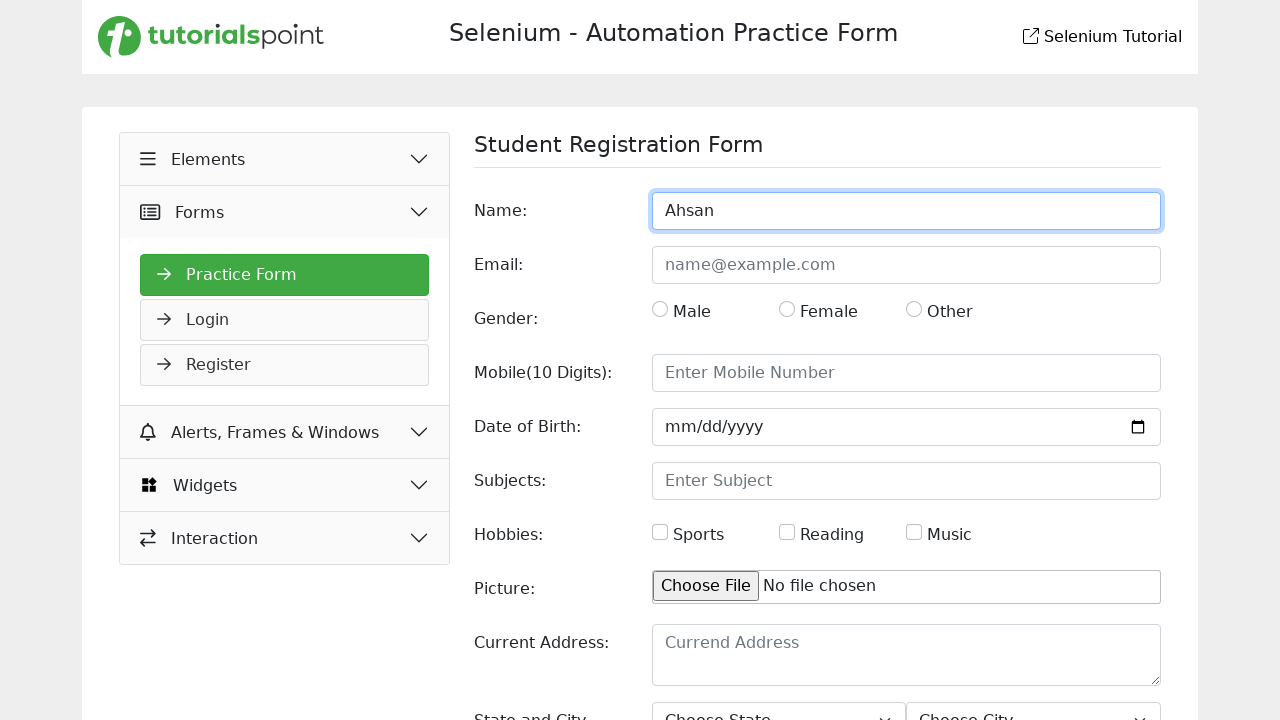